Tests iframe interaction by switching to an iframe, filling a form with first and last name, submitting it, and verifying the result

Starting URL: https://techglobal-training.com/frontend/iframes

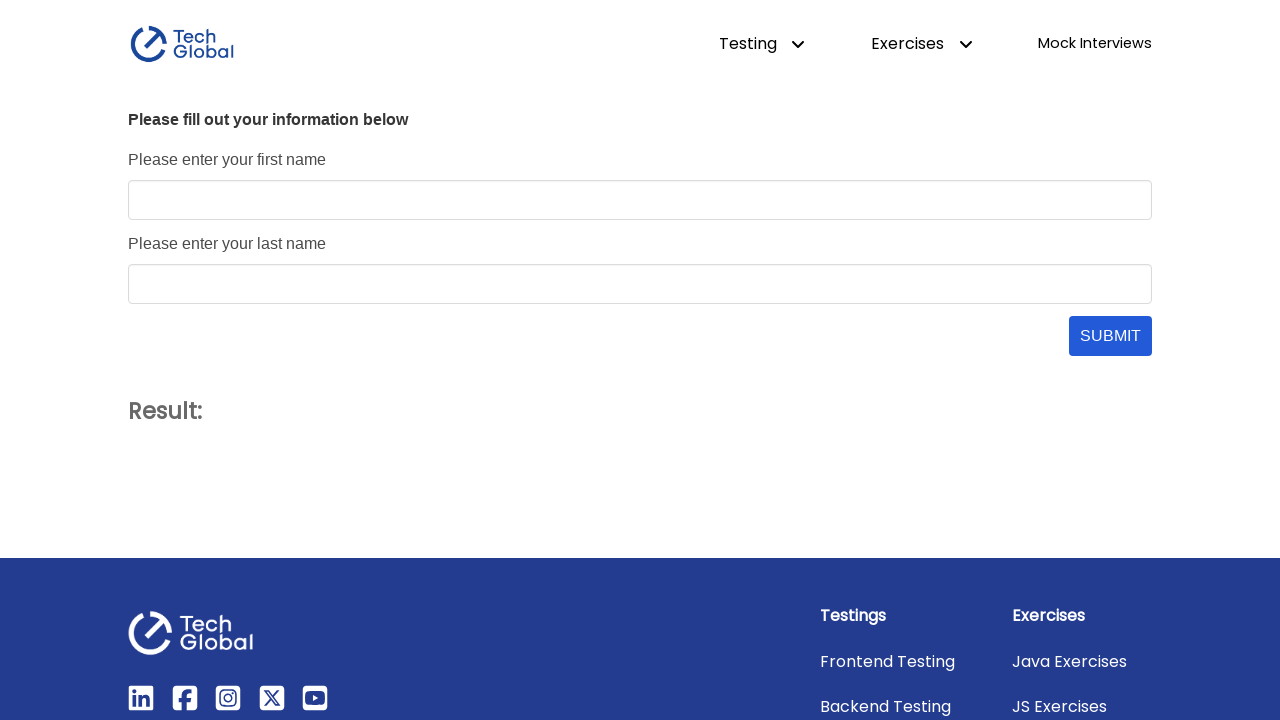

Located the form iframe with ID 'form_frame'
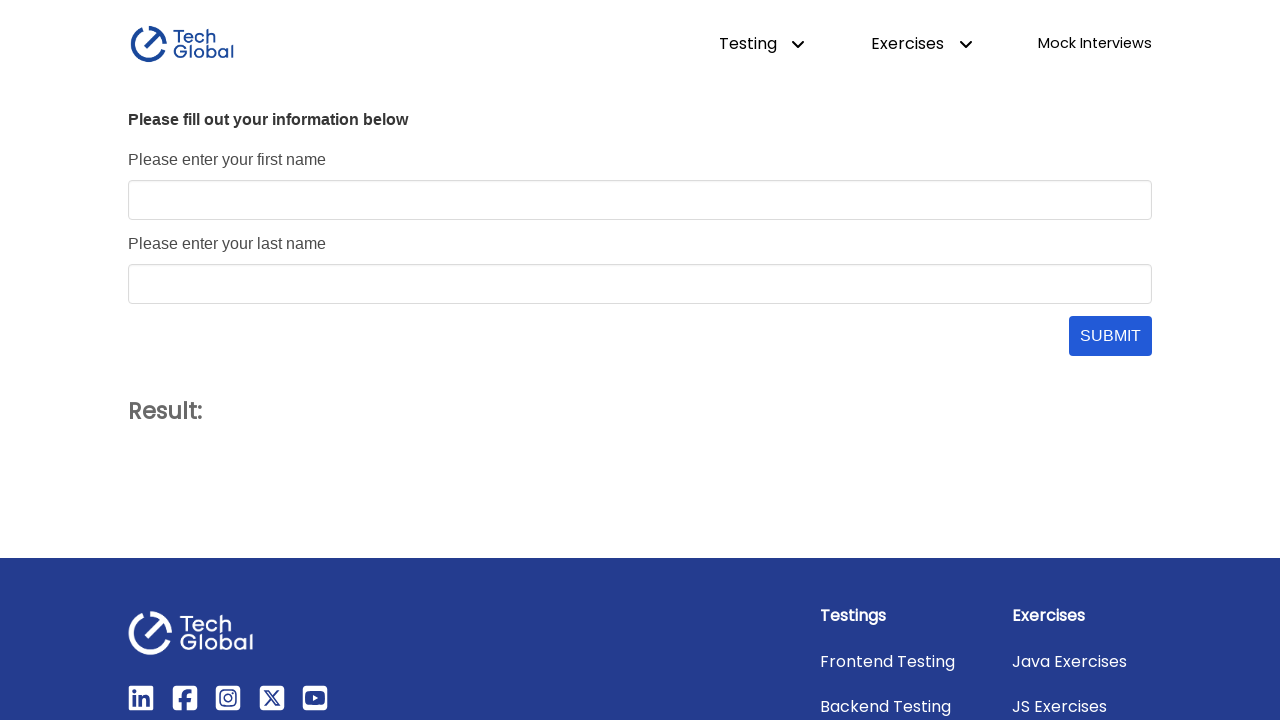

Filled first name field with 'Marcus' on #form_frame >> internal:control=enter-frame >> #first_name
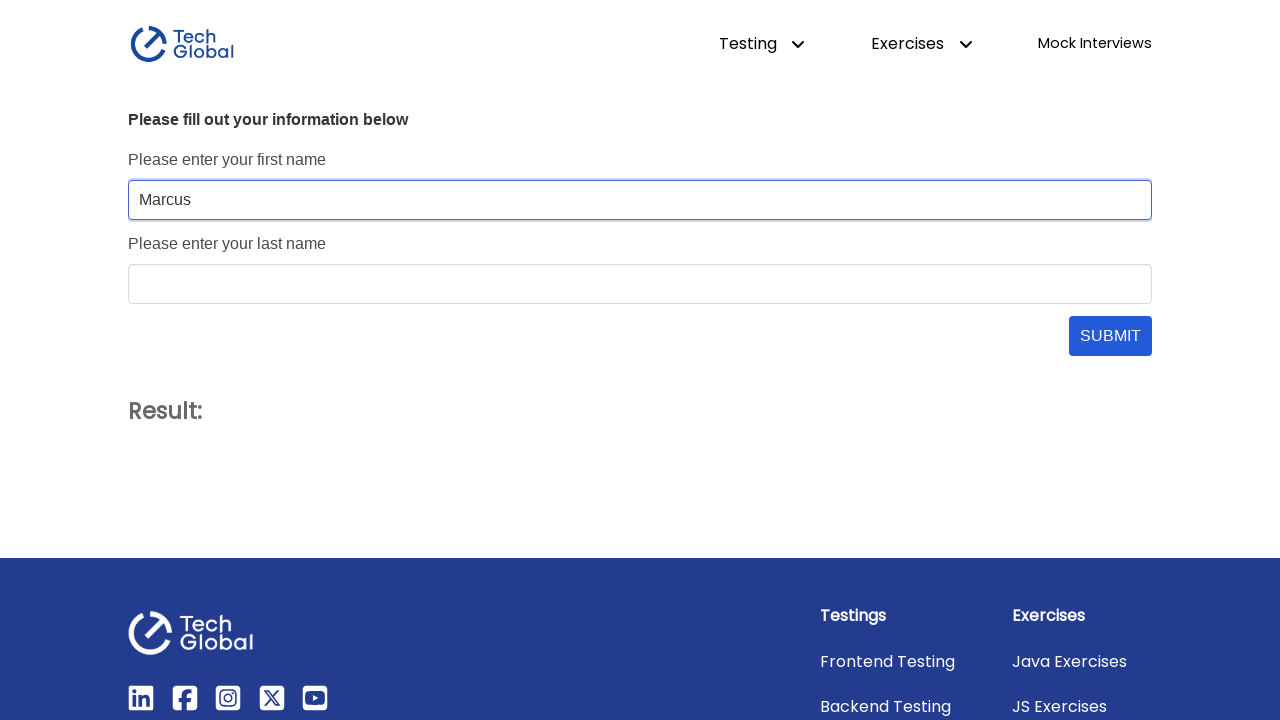

Filled last name field with 'Johnson' on #form_frame >> internal:control=enter-frame >> #last_name
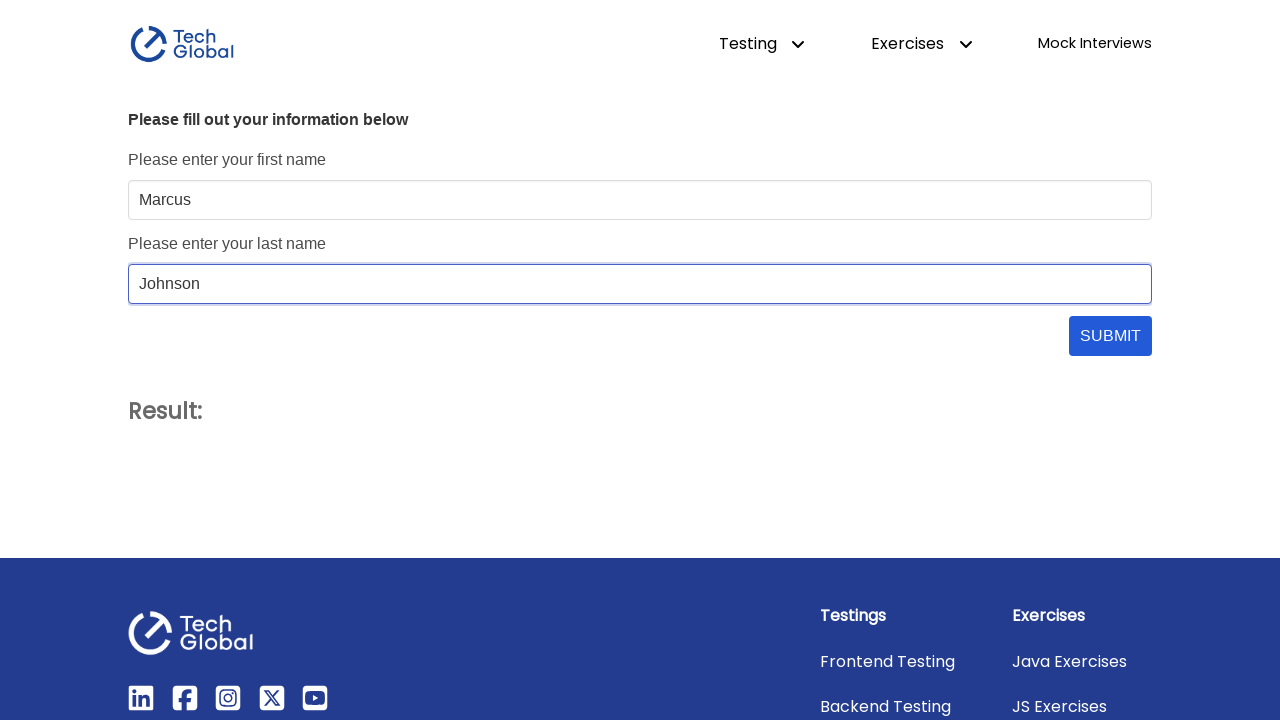

Clicked submit button to submit the form at (1110, 336) on #form_frame >> internal:control=enter-frame >> #submit
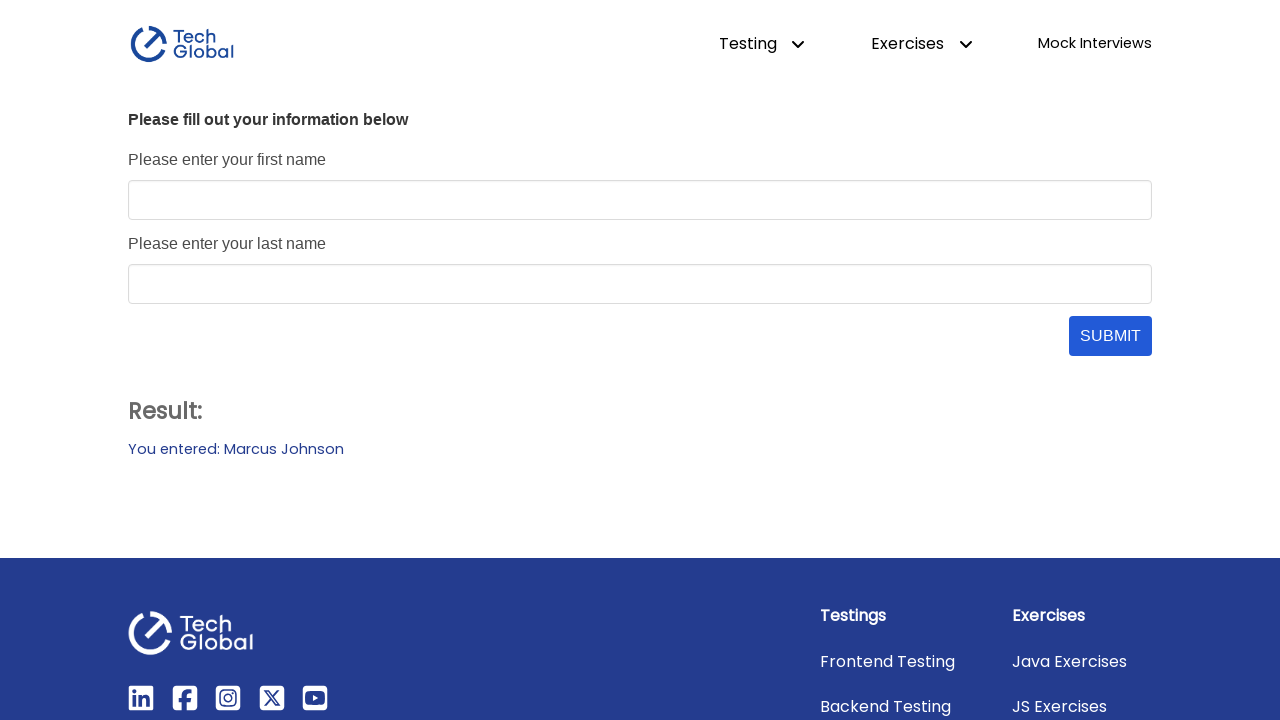

Result element became visible after form submission
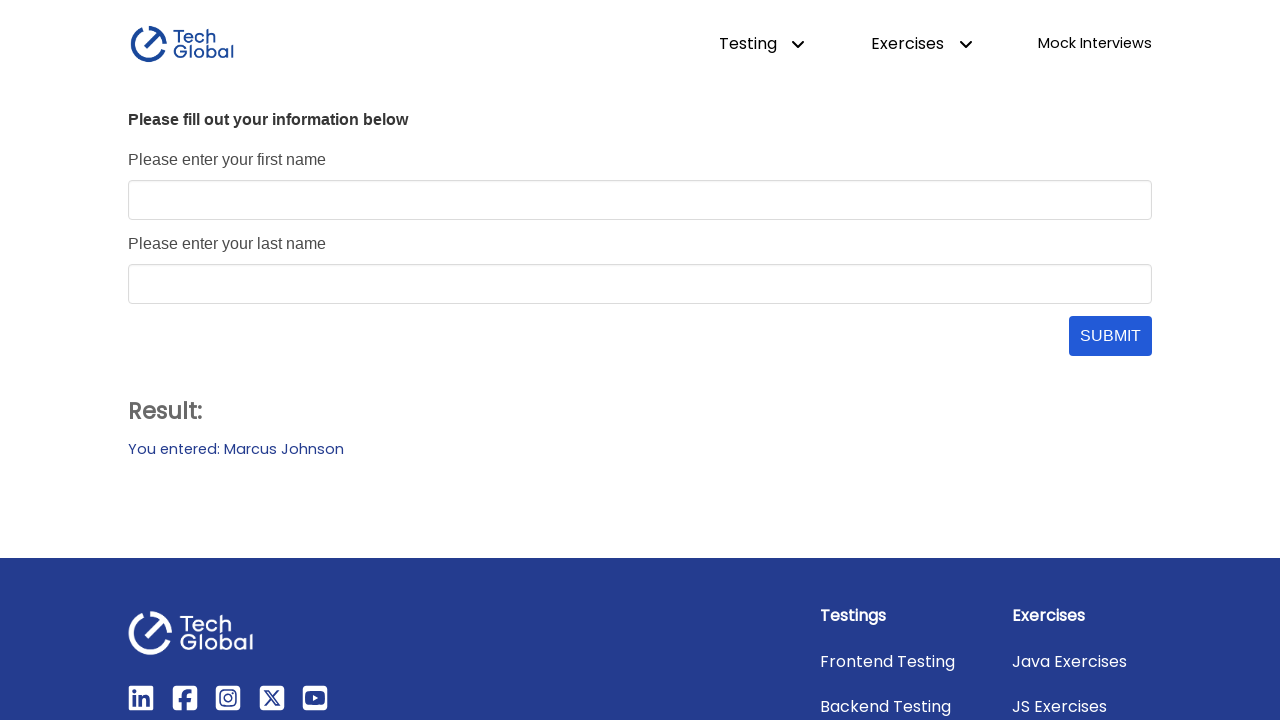

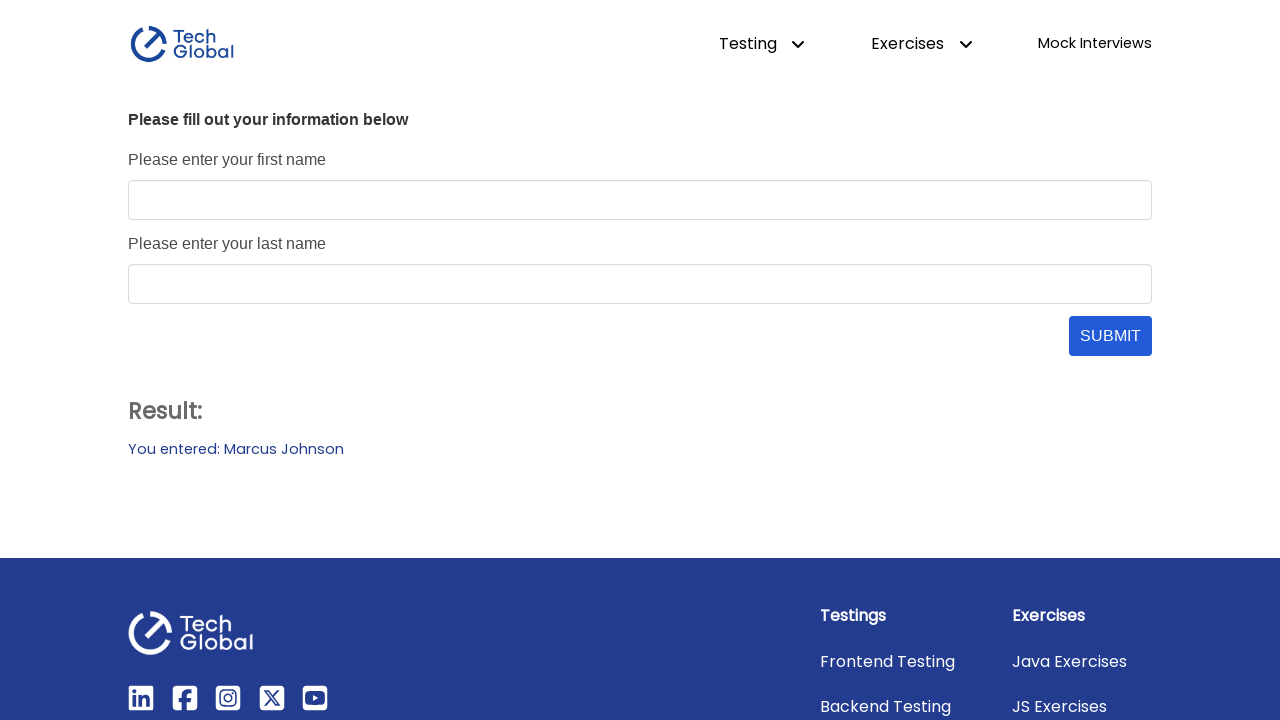